Tests that edits are cancelled when pressing Escape key

Starting URL: https://demo.playwright.dev/todomvc

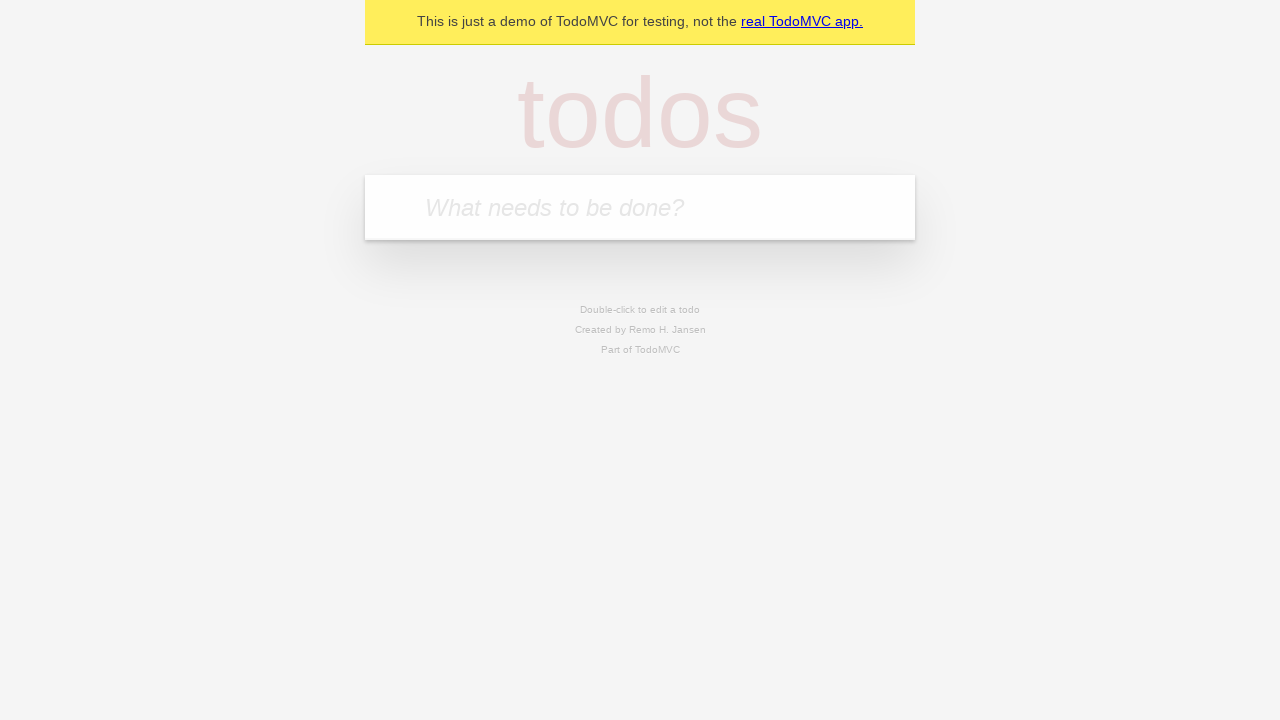

Filled first todo input with 'buy some cheese' on .new-todo
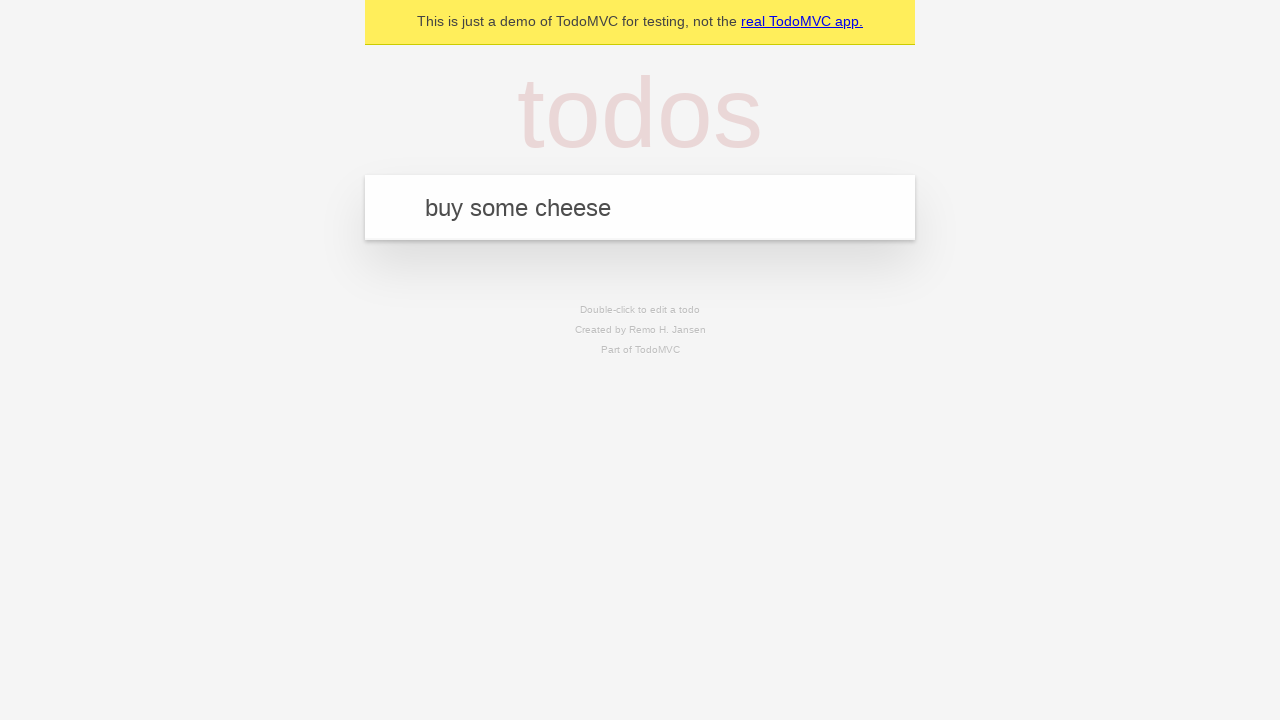

Pressed Enter to create first todo on .new-todo
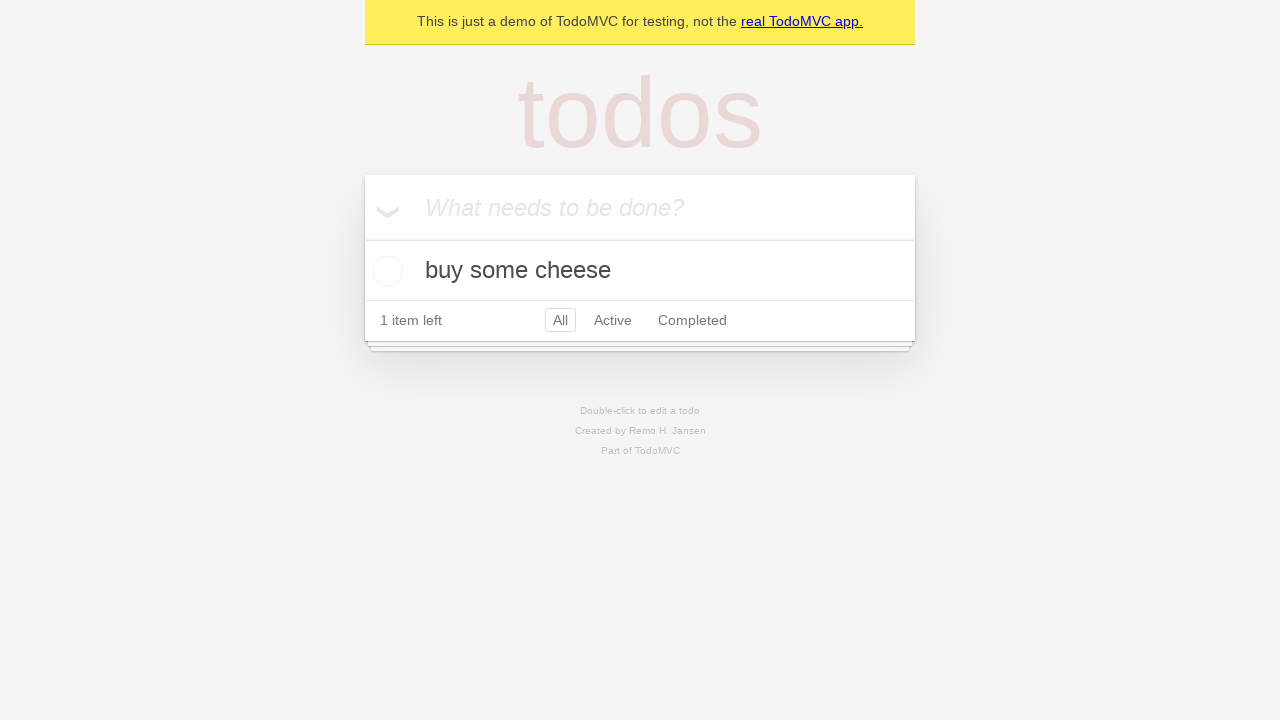

Filled second todo input with 'feed the cat' on .new-todo
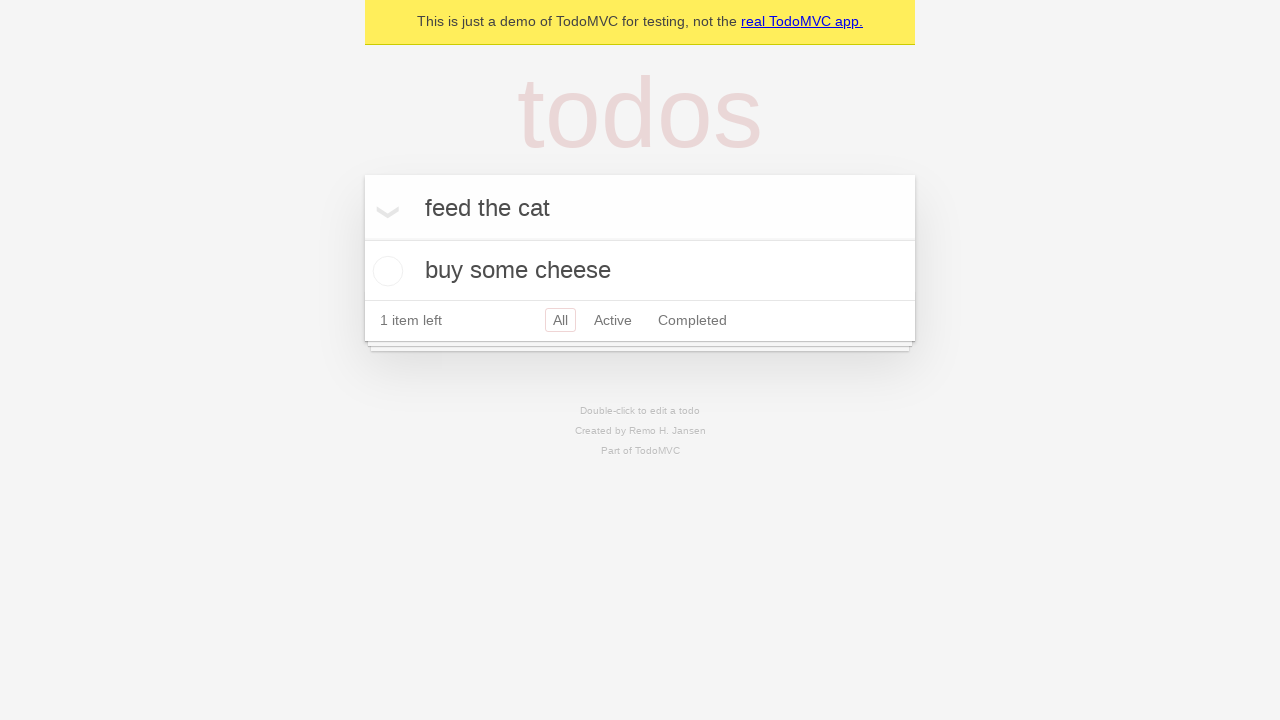

Pressed Enter to create second todo on .new-todo
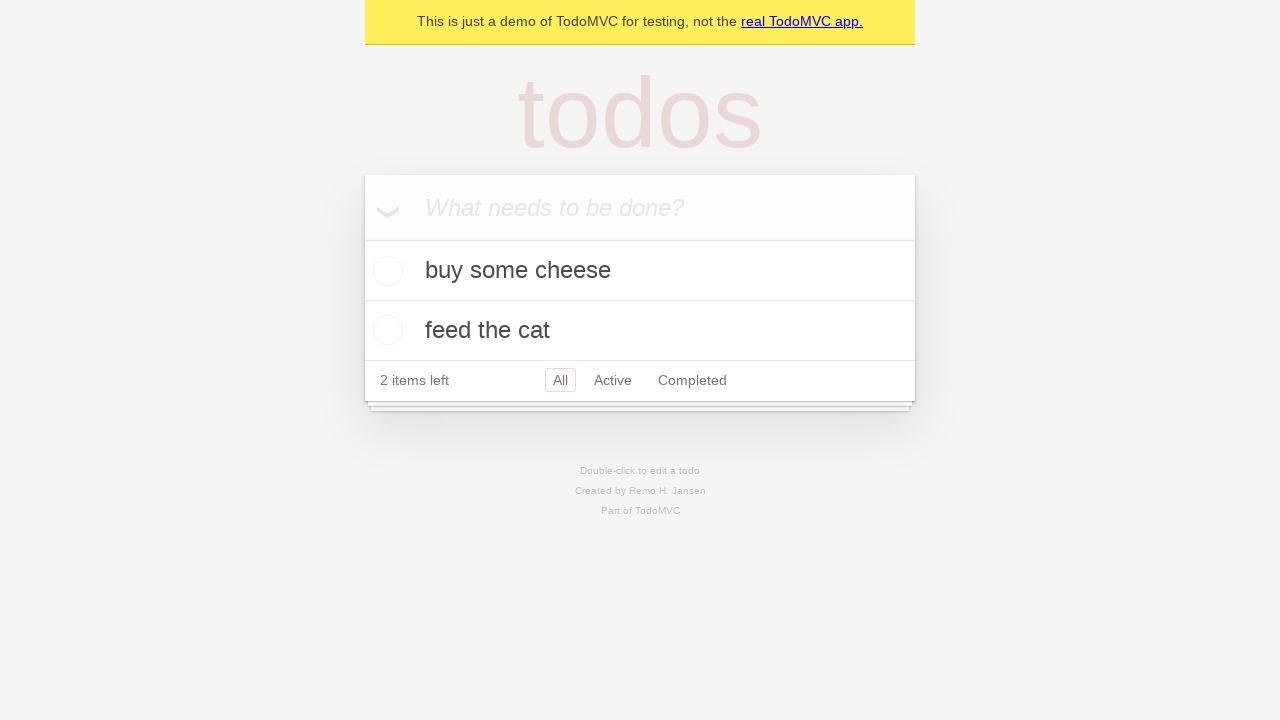

Filled third todo input with 'book a doctors appointment' on .new-todo
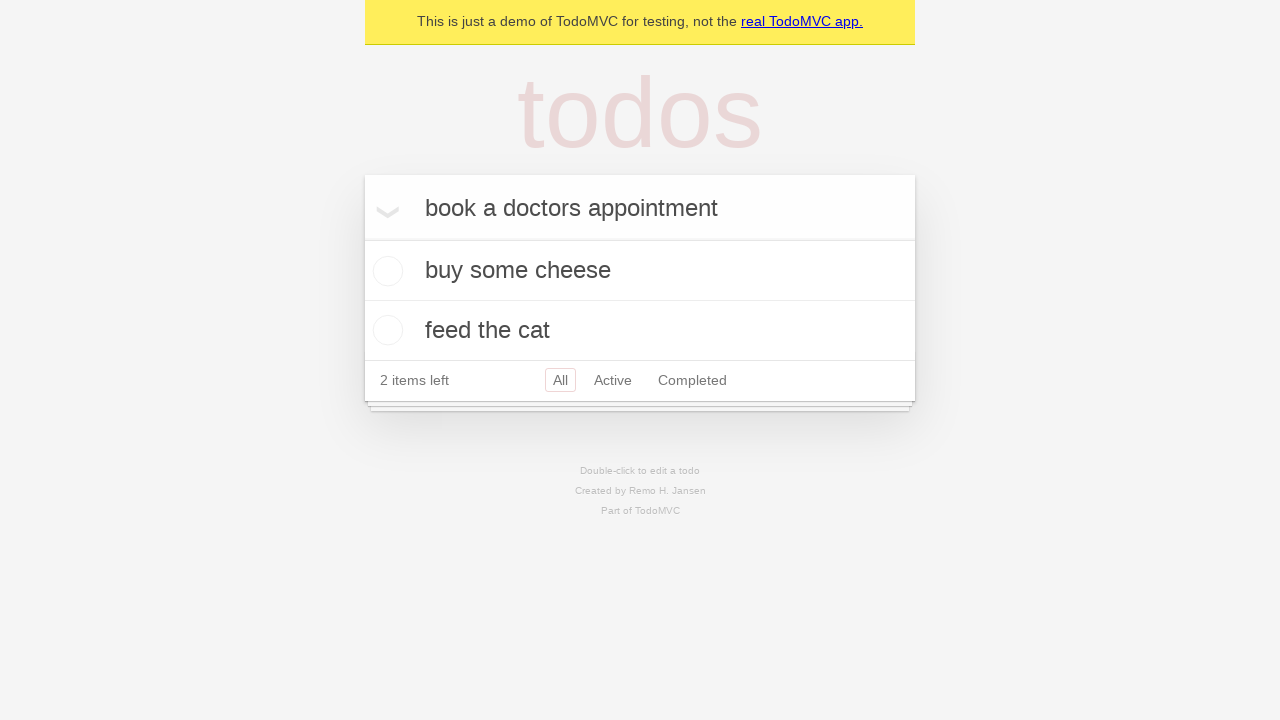

Pressed Enter to create third todo on .new-todo
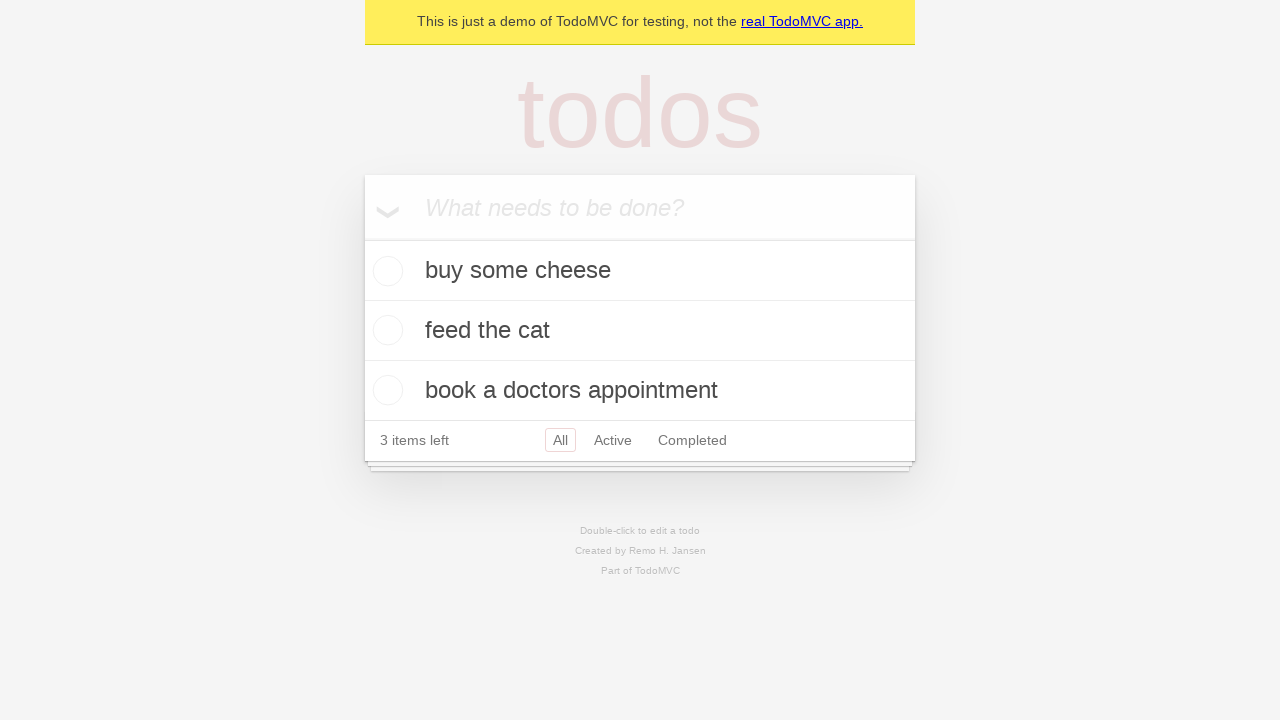

Waited for all three todos to load in the list
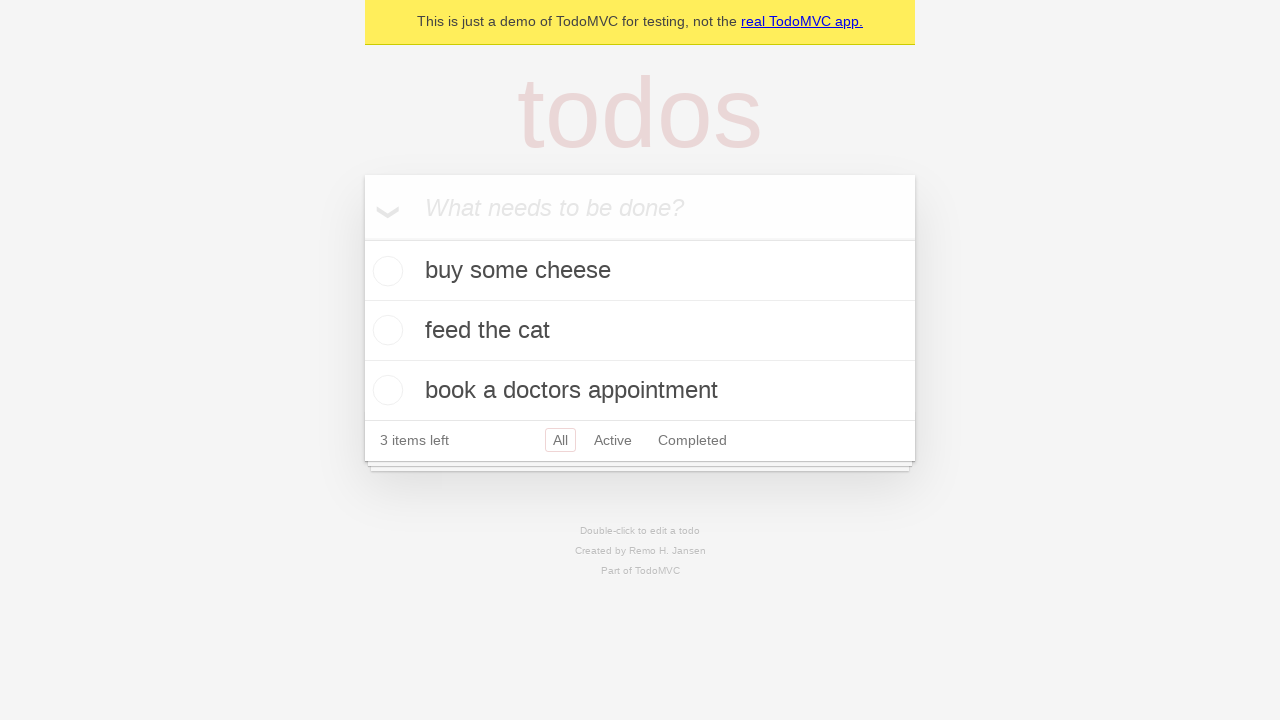

Double-clicked second todo to enter edit mode at (640, 331) on .todo-list li >> nth=1
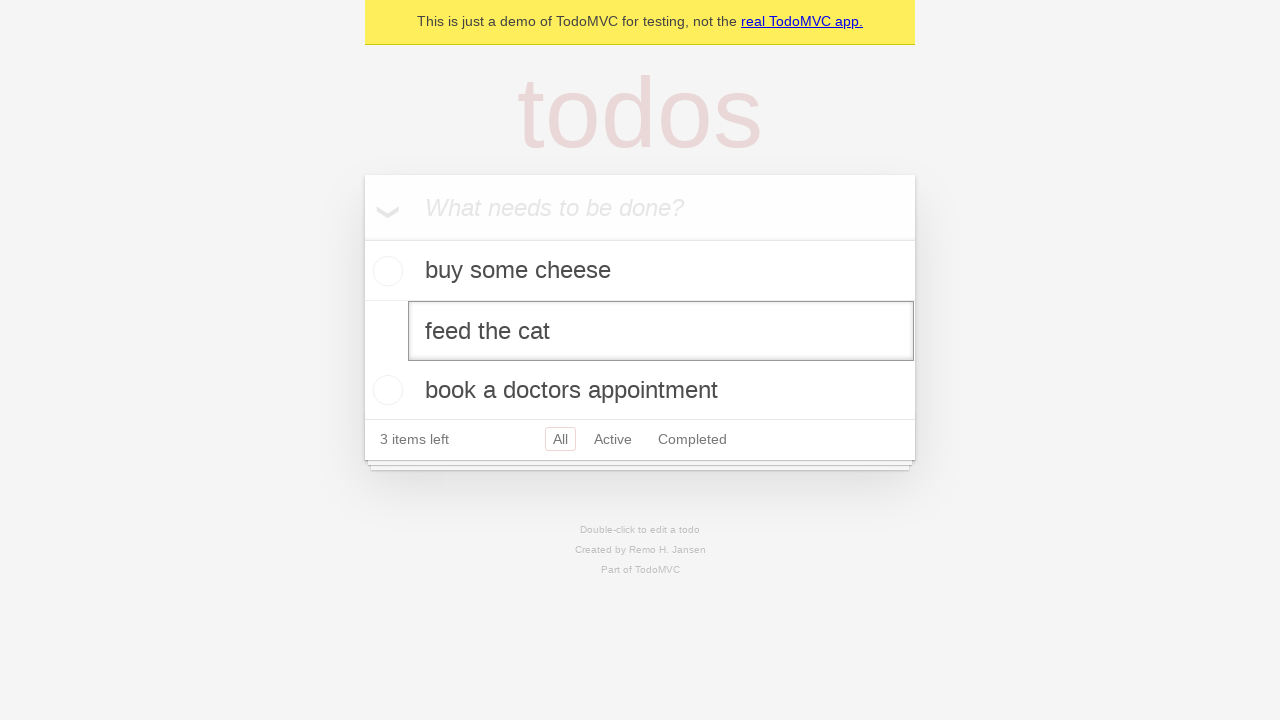

Changed edit field text to 'buy some sausages' on .todo-list li >> nth=1 >> .edit
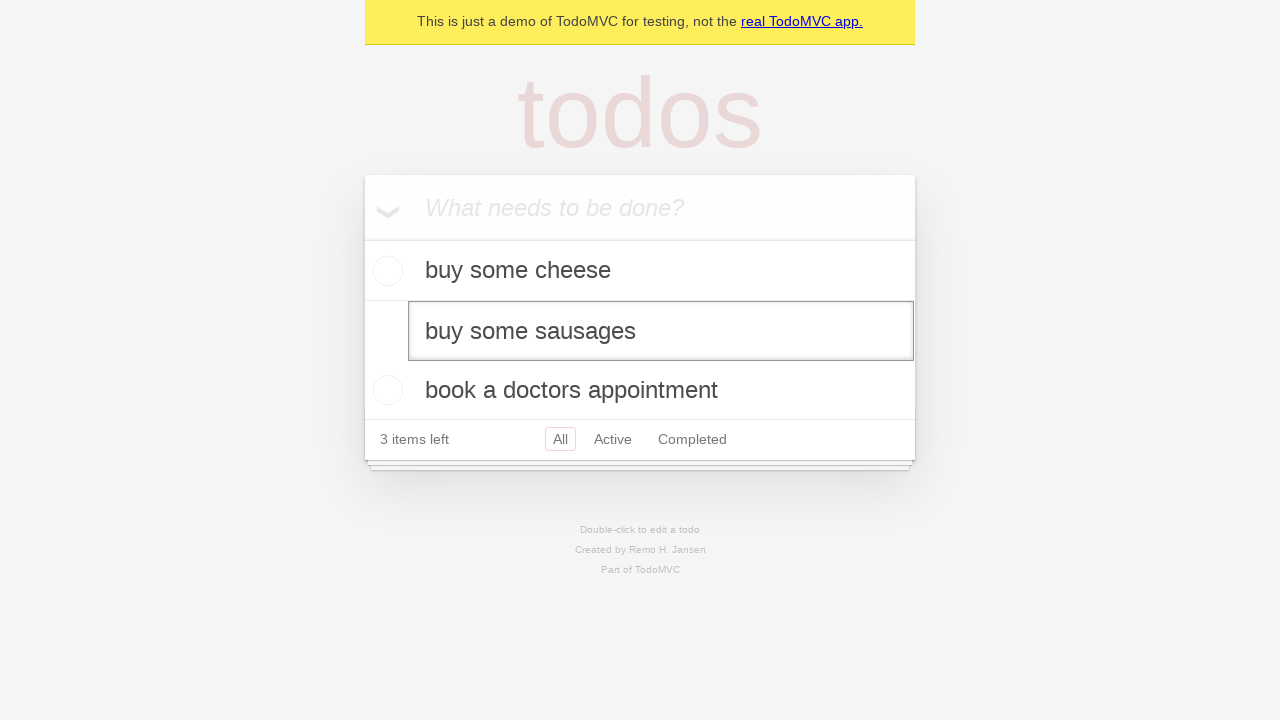

Pressed Escape to cancel edits and revert to original text on .todo-list li >> nth=1 >> .edit
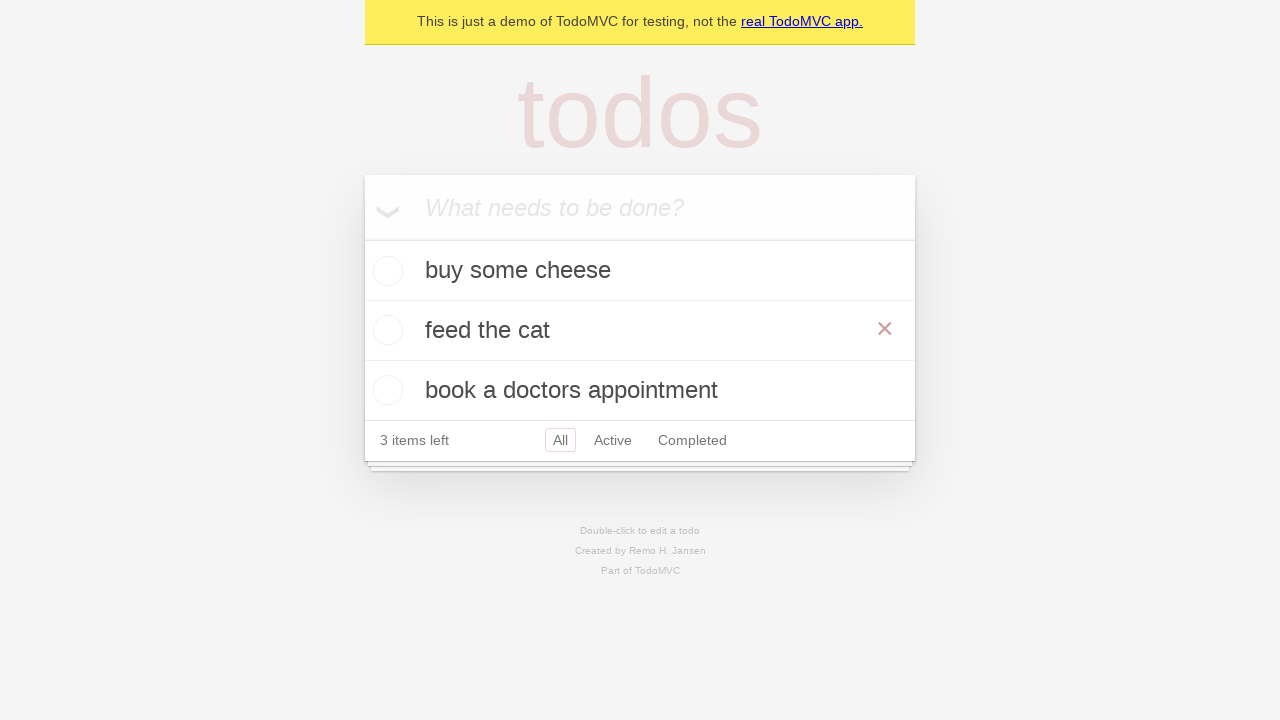

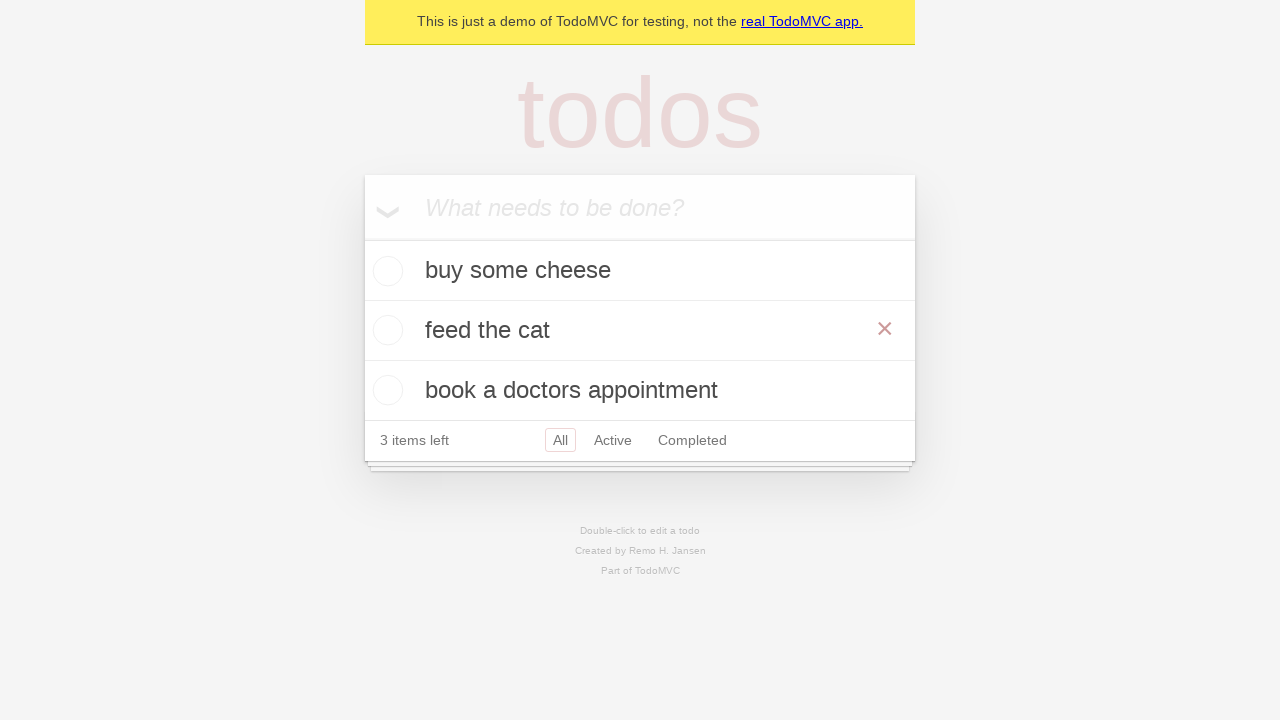